Tests file upload functionality by uploading a sample file through the file input

Starting URL: https://www.lambdatest.com/selenium-playground/upload-file-demo

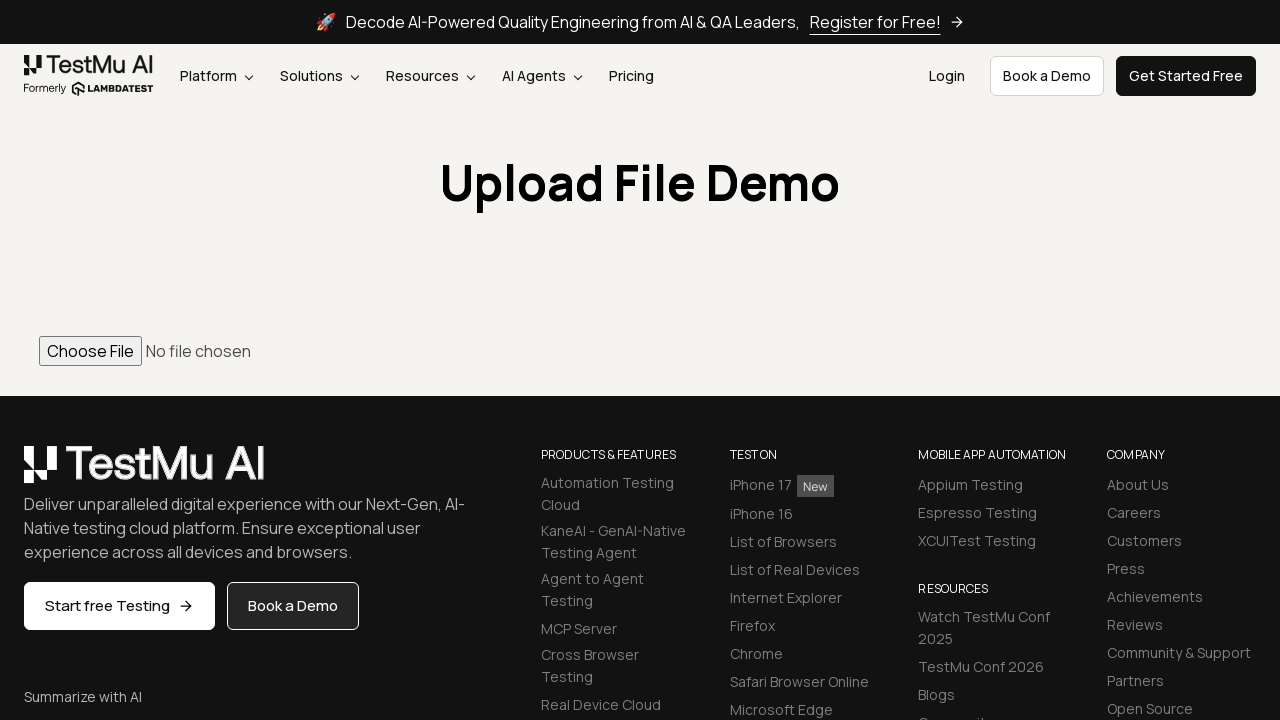

Page loaded with domcontentloaded state
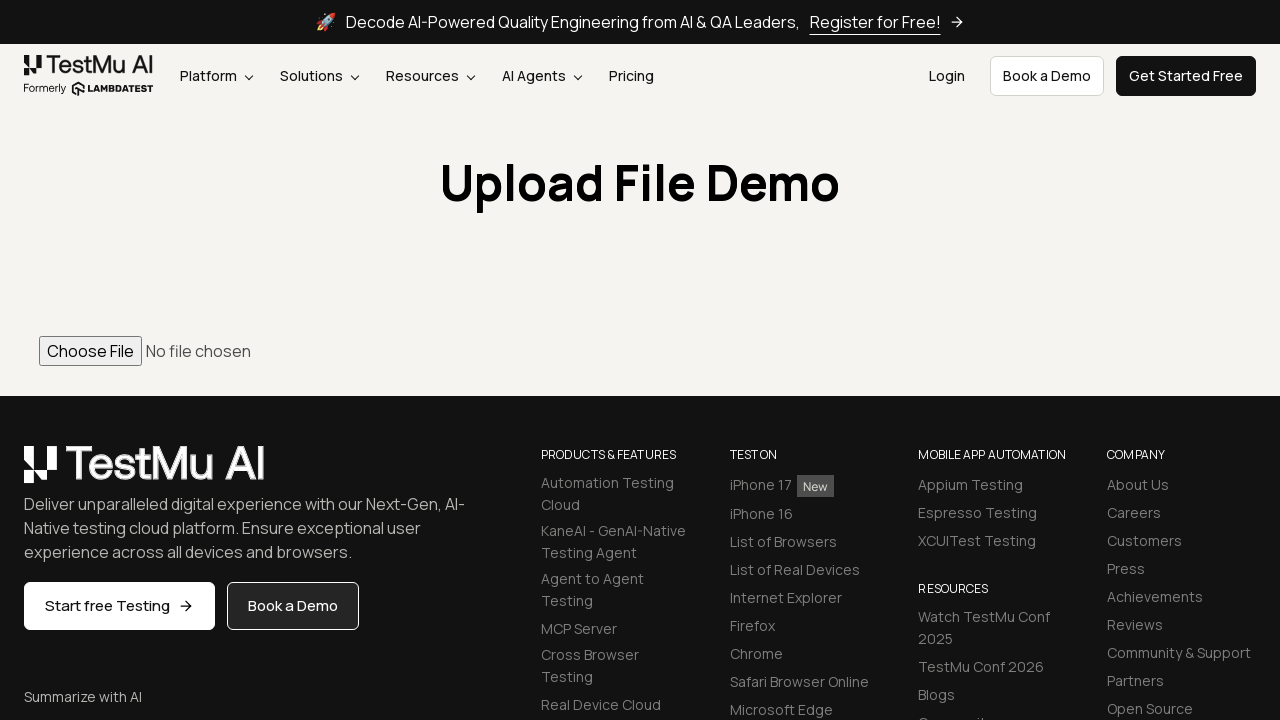

Created temporary test file for upload
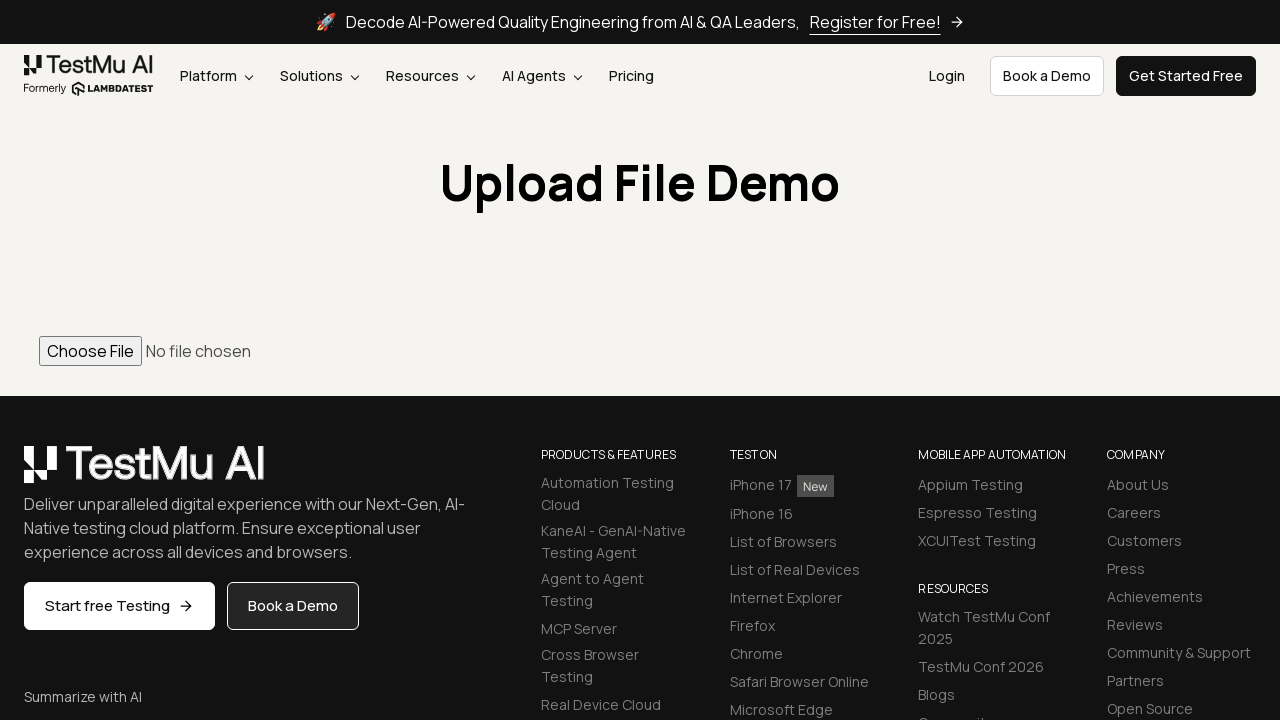

Uploaded file through file input element
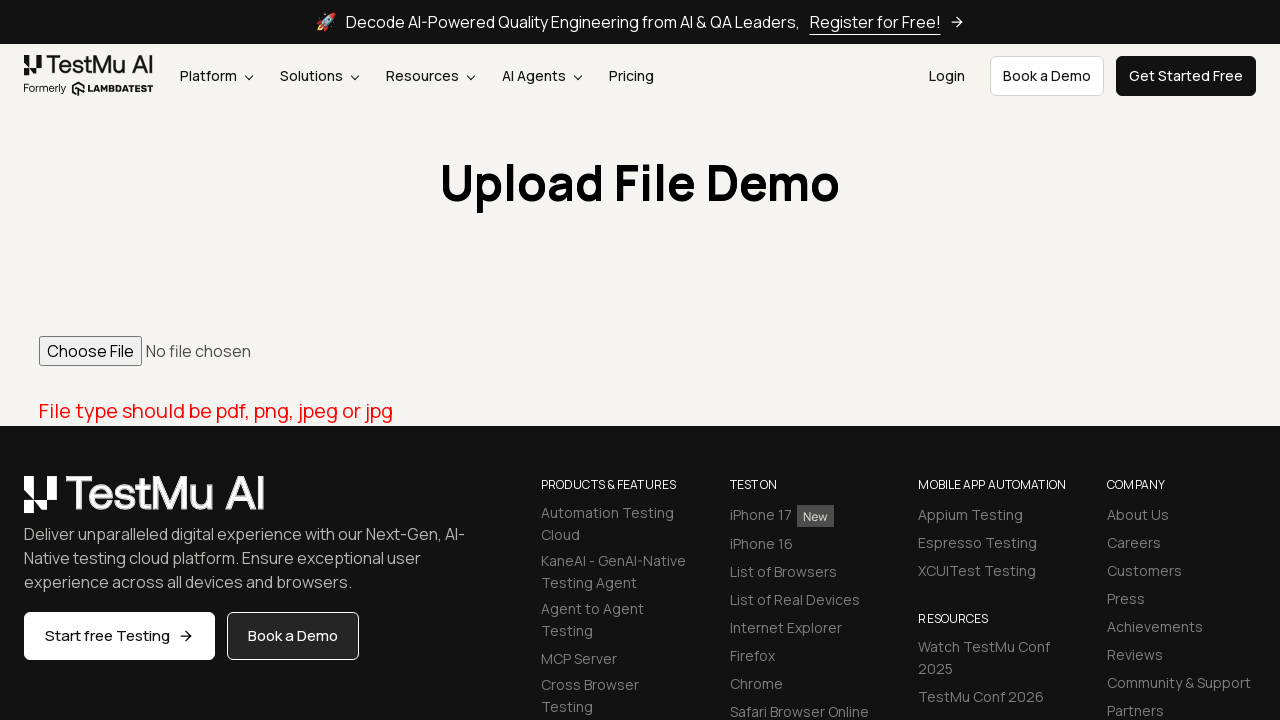

Cleaned up temporary file
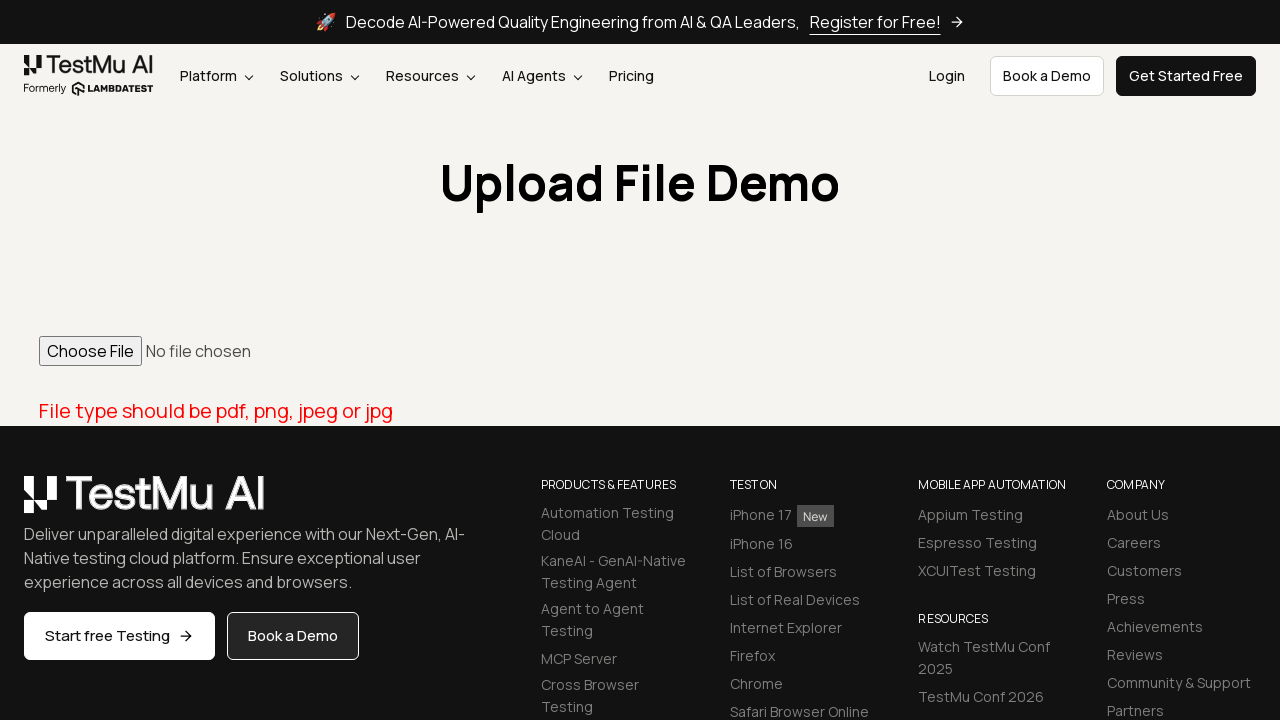

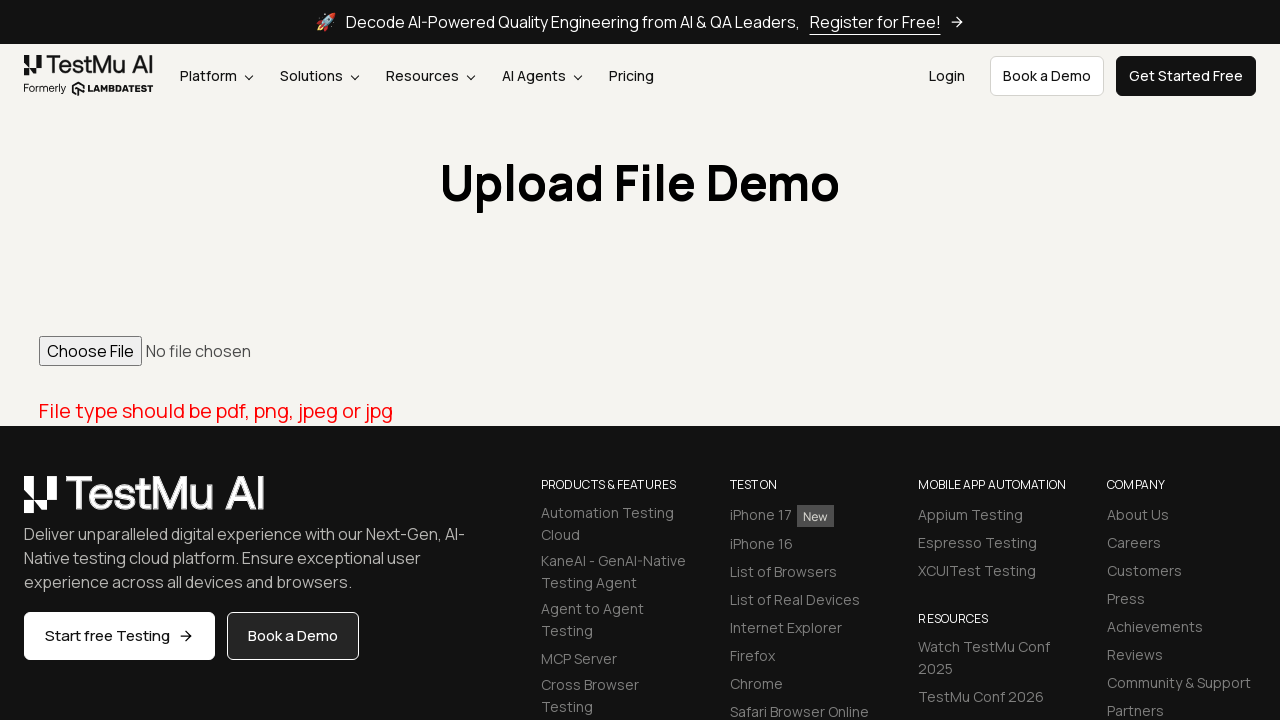